Tests e-commerce functionality by searching for products, adding them to cart, applying a promo code, and validating prices and totals in the checkout page

Starting URL: https://rahulshettyacademy.com/seleniumPractise/#/

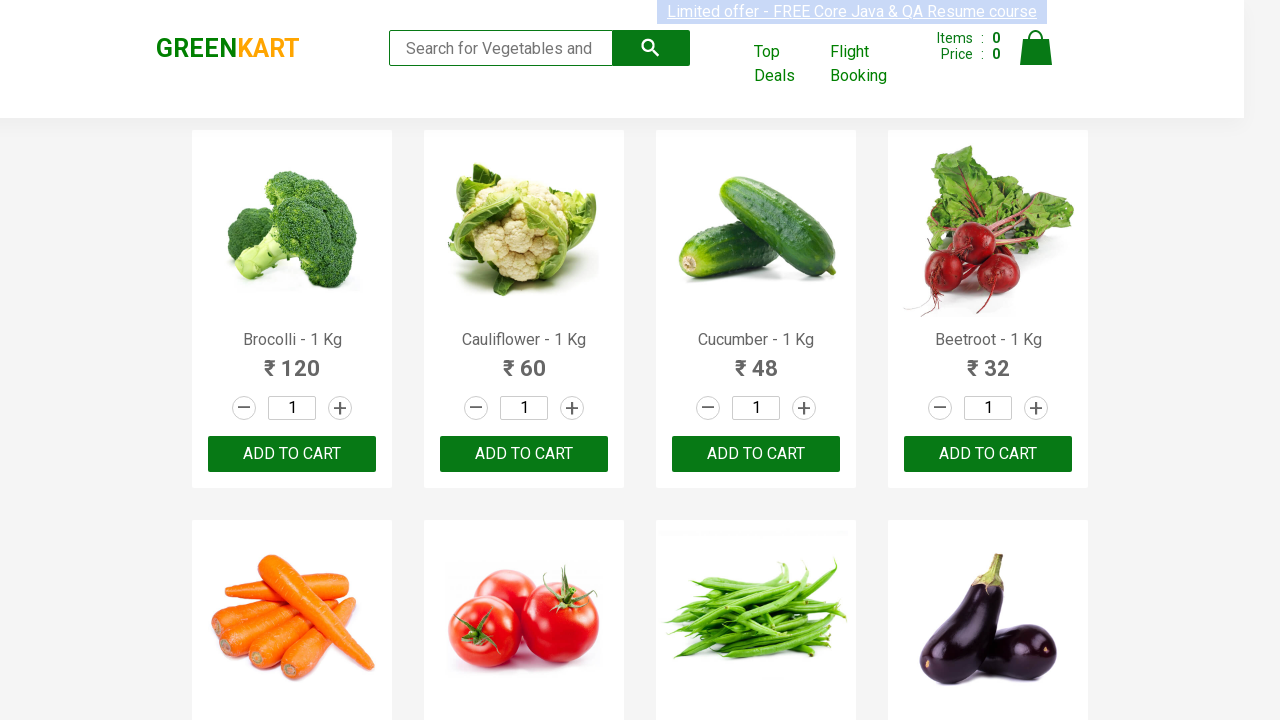

Filled search field with 'ber' to search for products on input.search-keyword
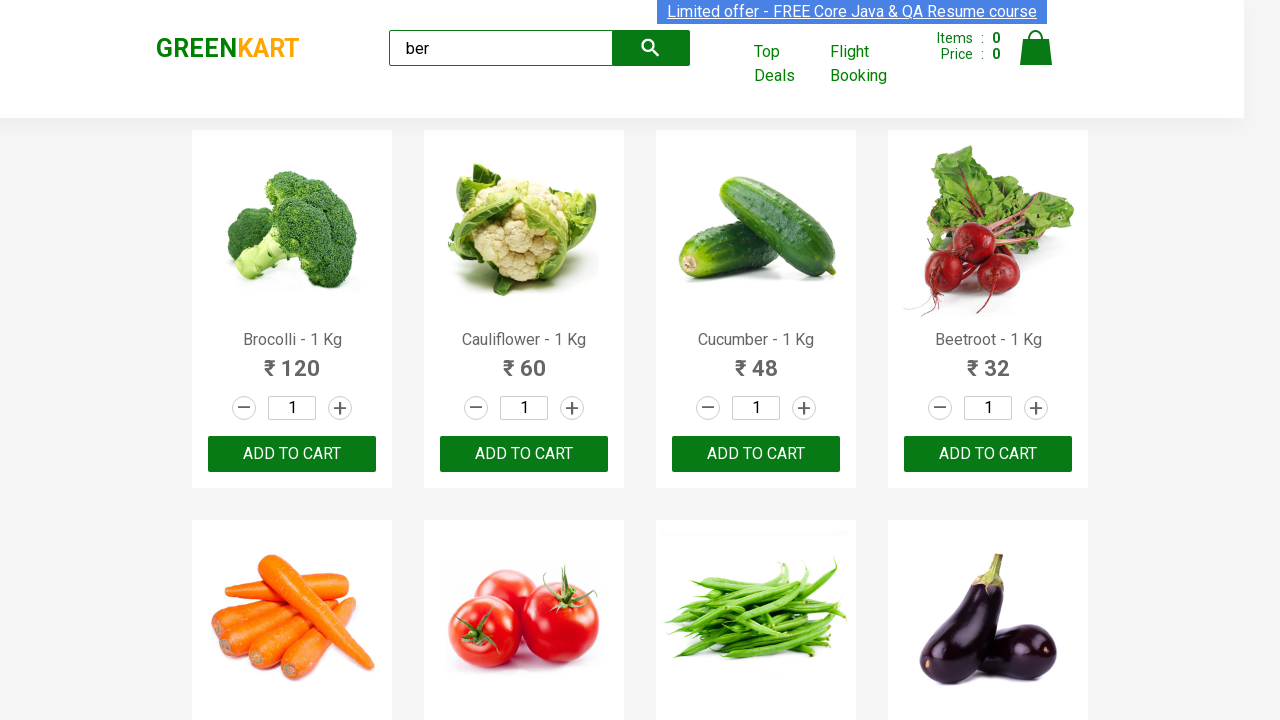

Waited for search results to load
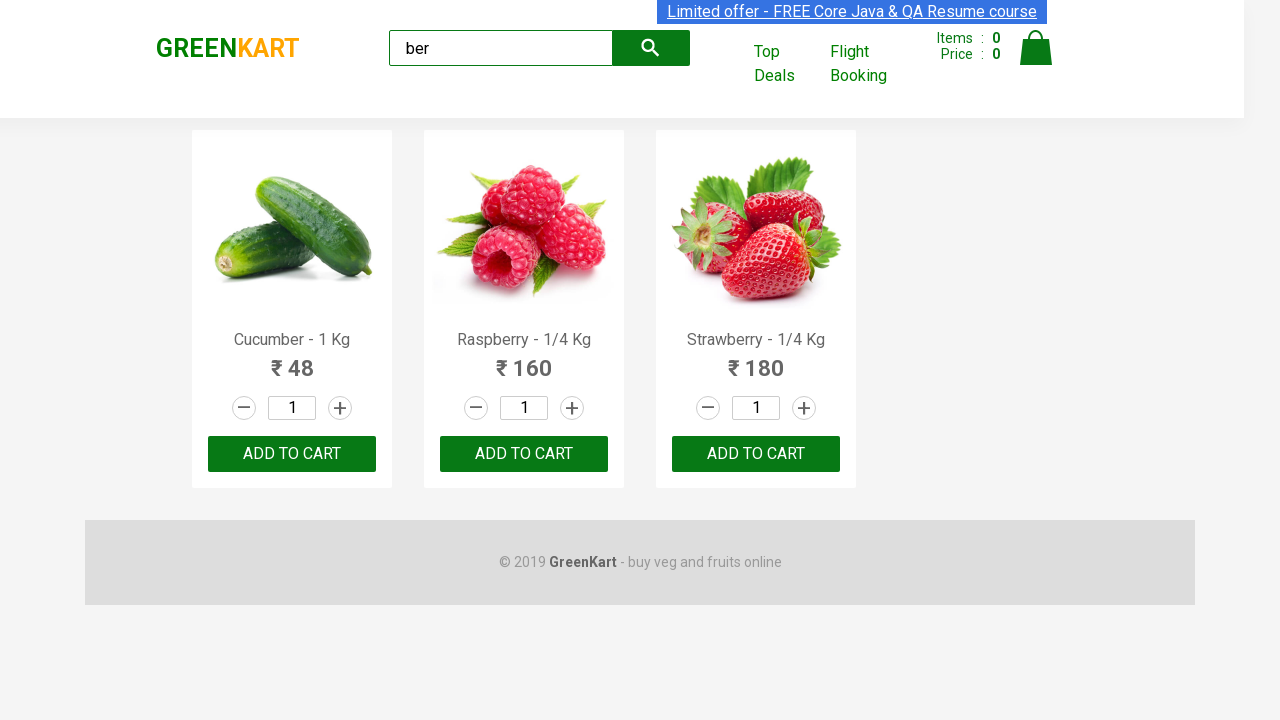

Located all product elements, count: 3
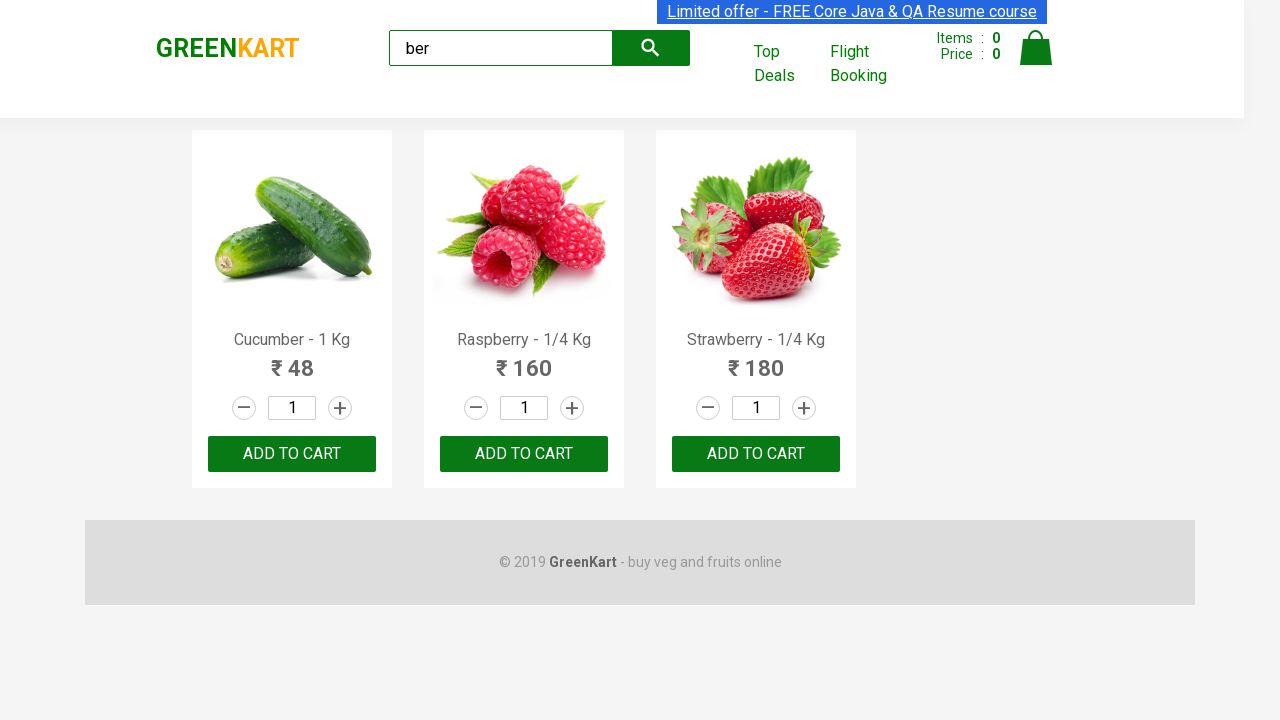

Verified that exactly 3 products are displayed
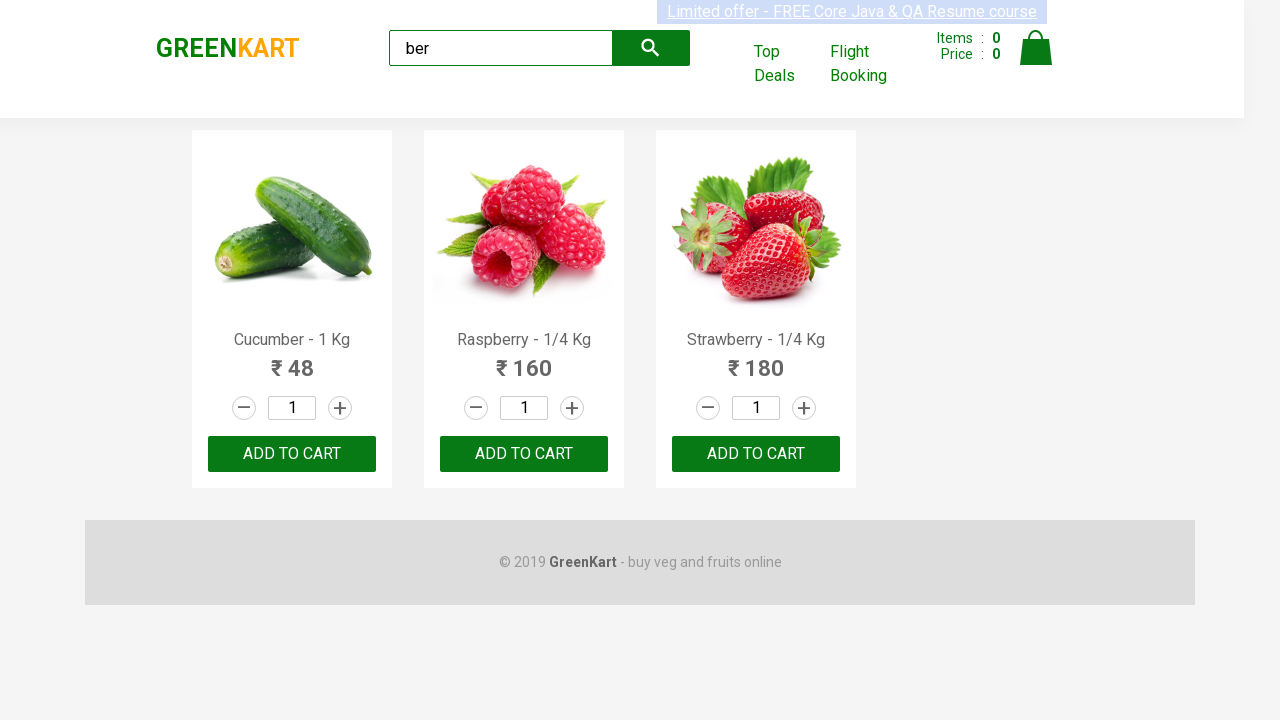

Located all 'ADD TO CART' buttons
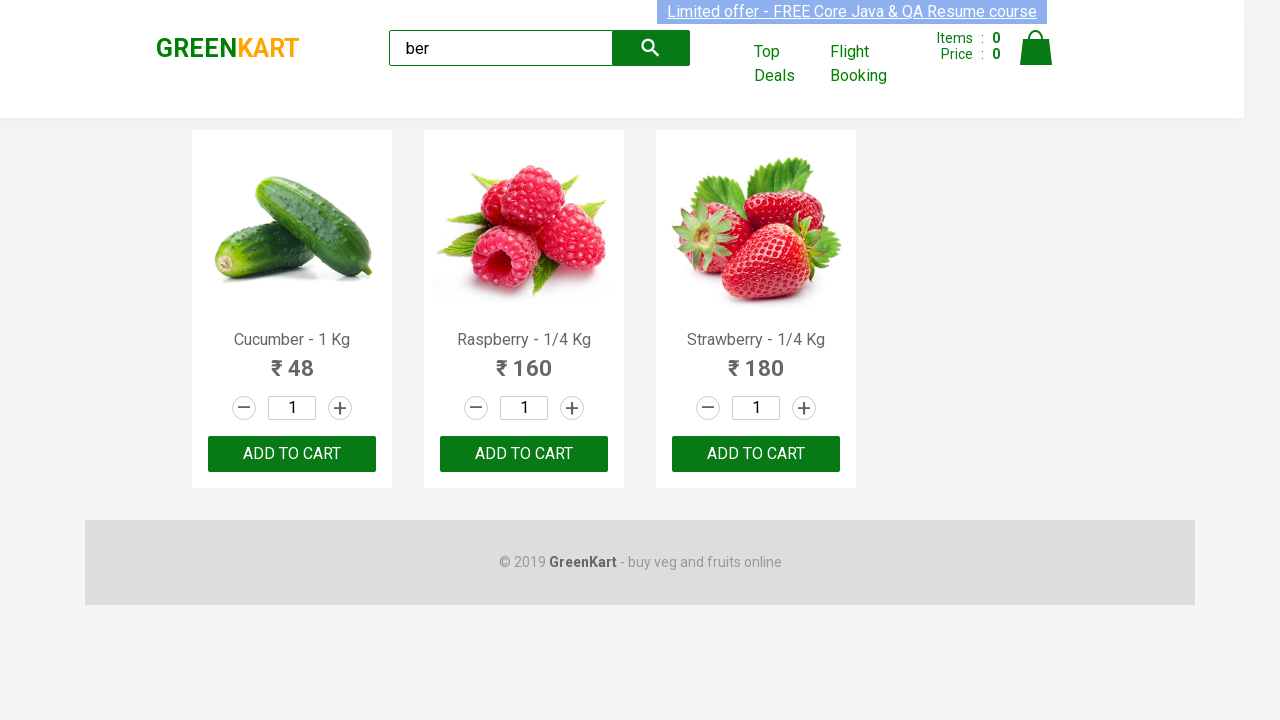

Retrieved product name: Cucumber - 1 Kg
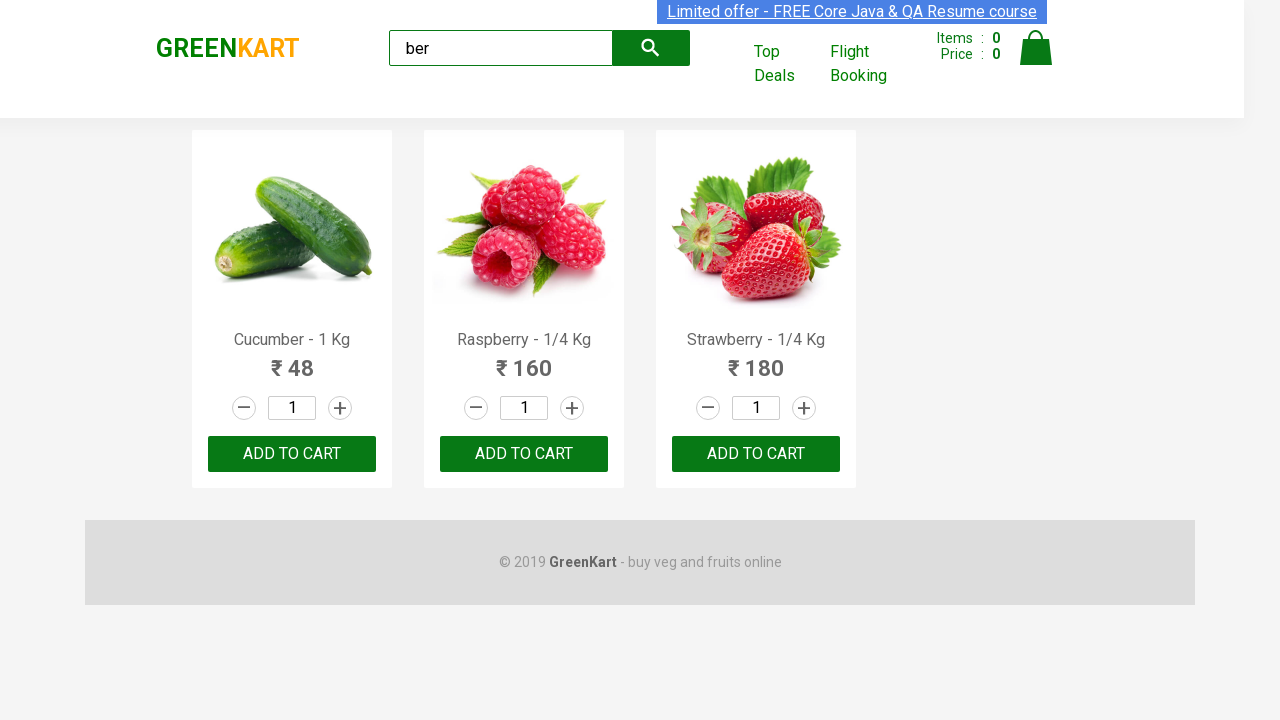

Clicked 'ADD TO CART' button for product: Cucumber - 1 Kg at (292, 454) on xpath=//div[@class='product-action']/button >> nth=0
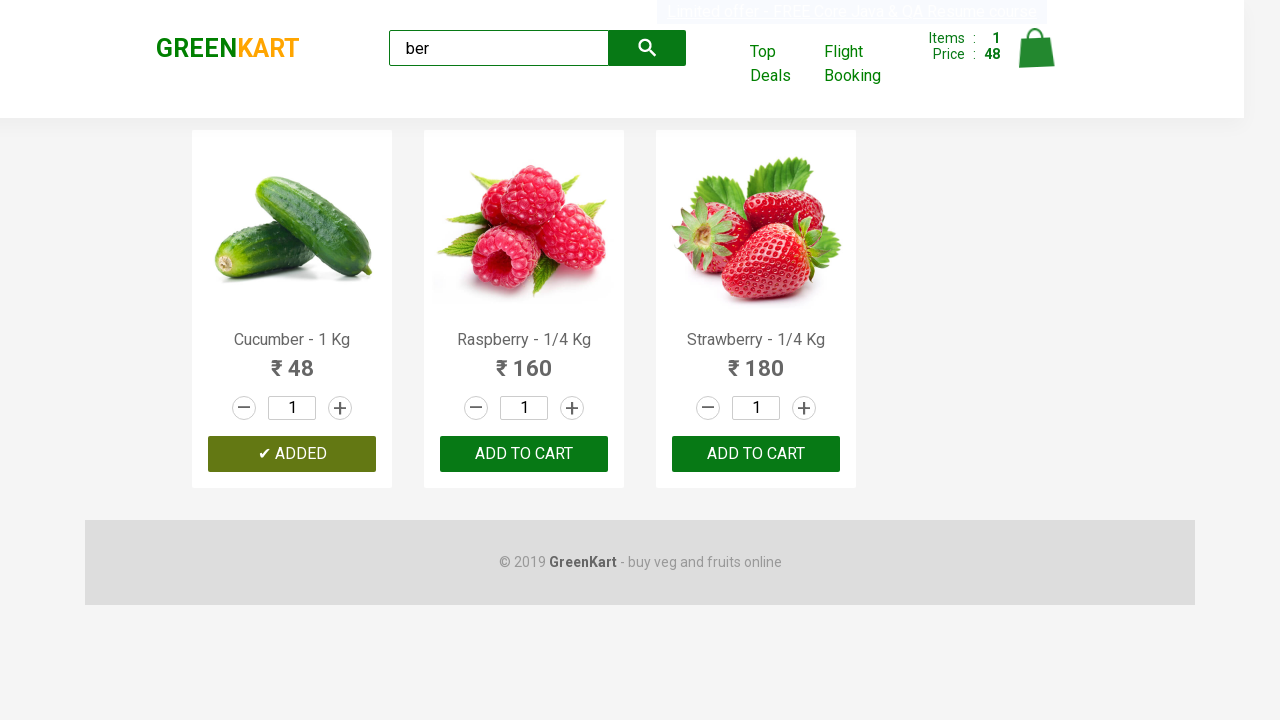

Retrieved product name: Raspberry - 1/4 Kg
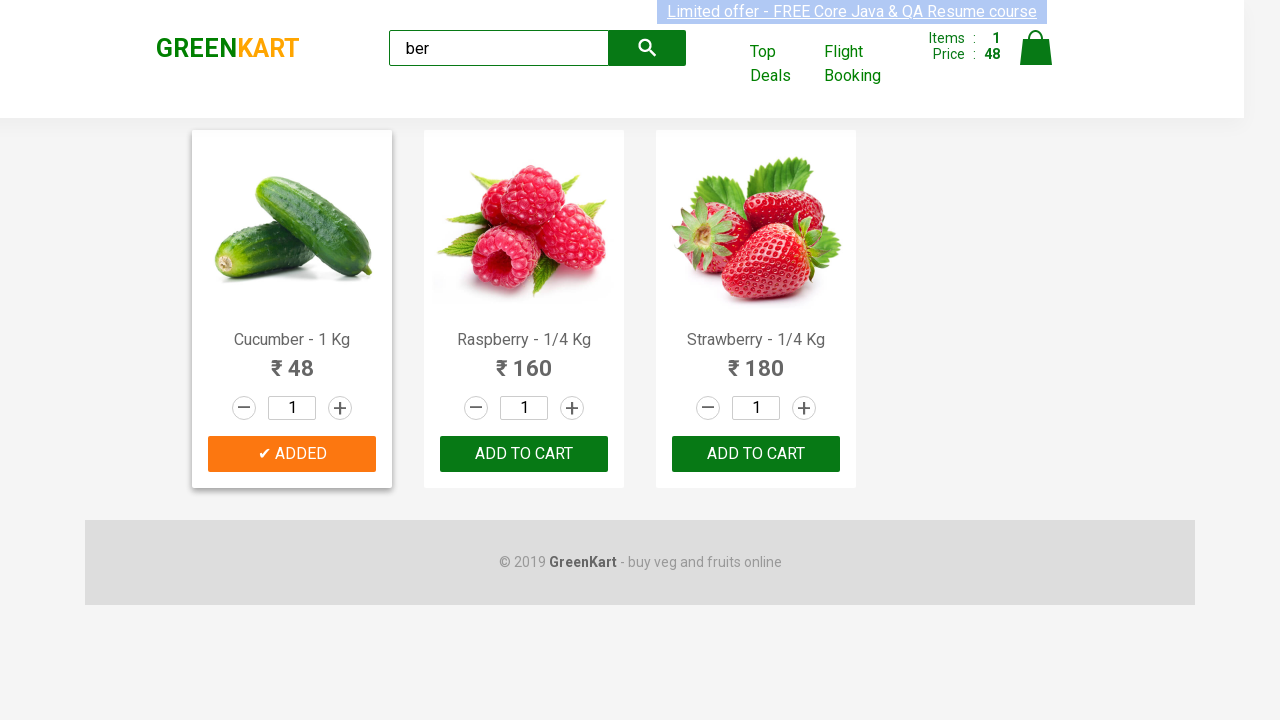

Clicked 'ADD TO CART' button for product: Raspberry - 1/4 Kg at (524, 454) on xpath=//div[@class='product-action']/button >> nth=1
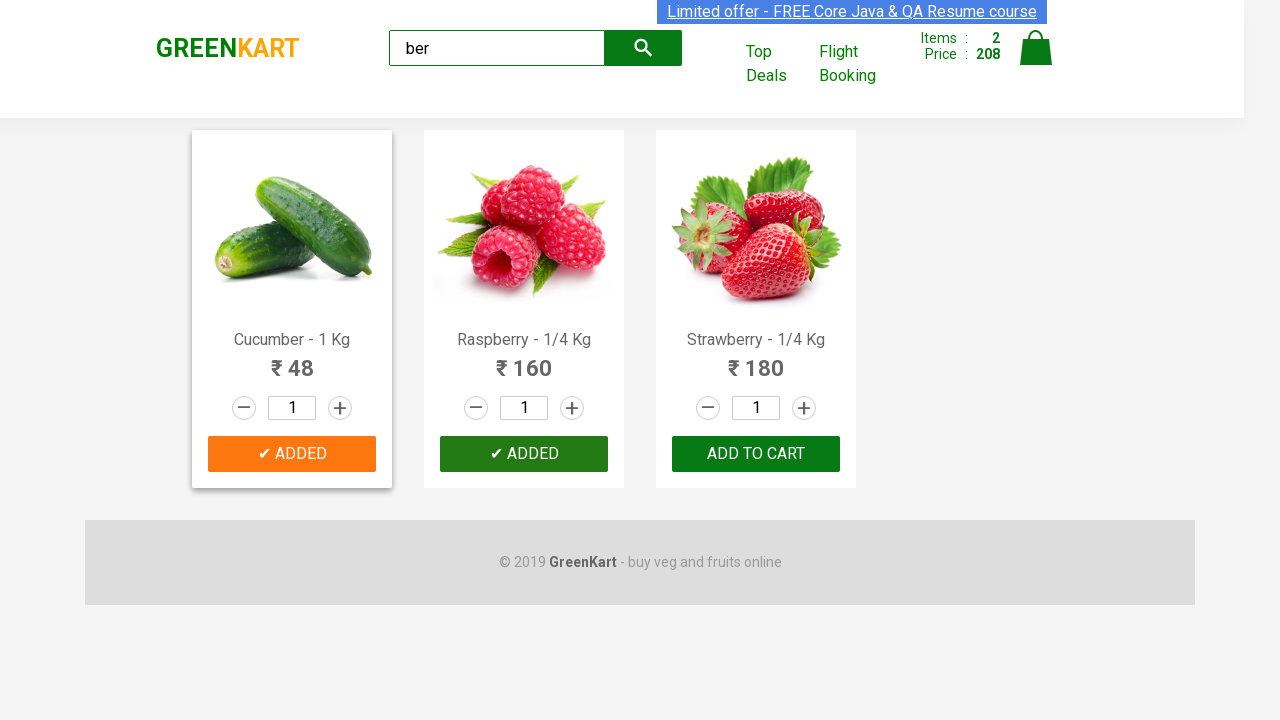

Retrieved product name: Strawberry - 1/4 Kg
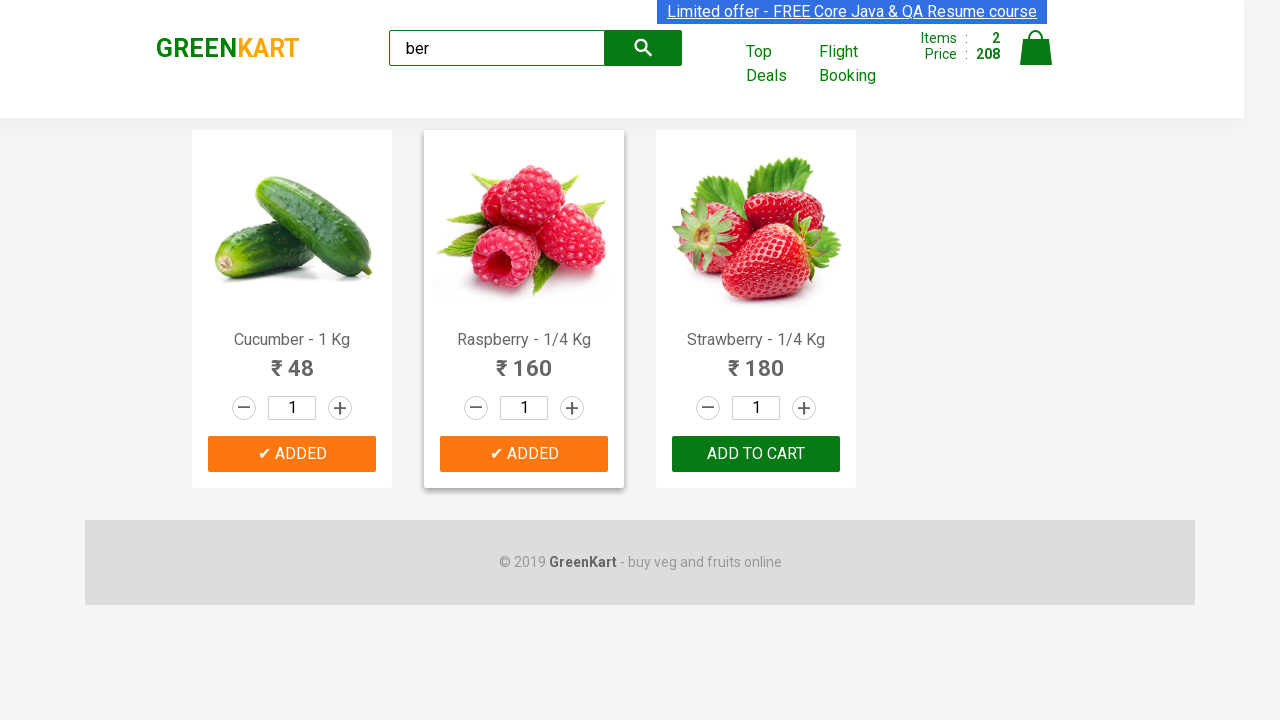

Clicked 'ADD TO CART' button for product: Strawberry - 1/4 Kg at (756, 454) on xpath=//div[@class='product-action']/button >> nth=2
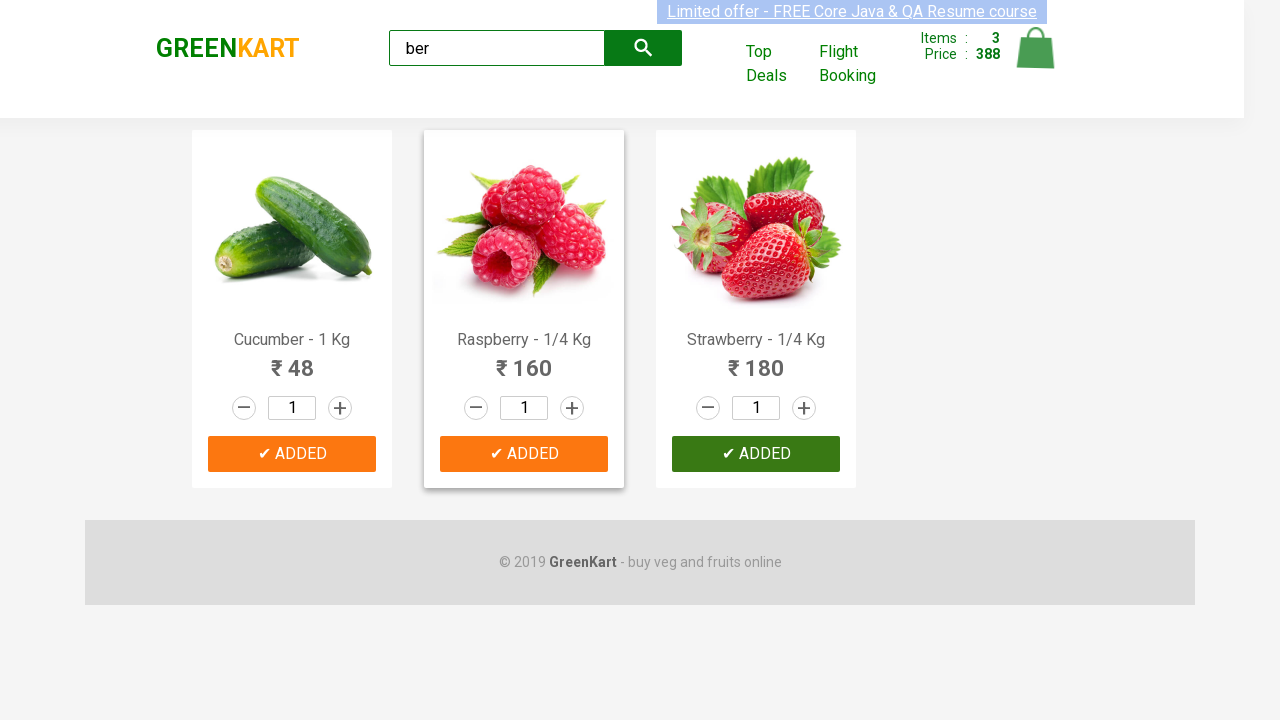

Clicked on cart icon to view cart at (1036, 59) on a.cart-icon
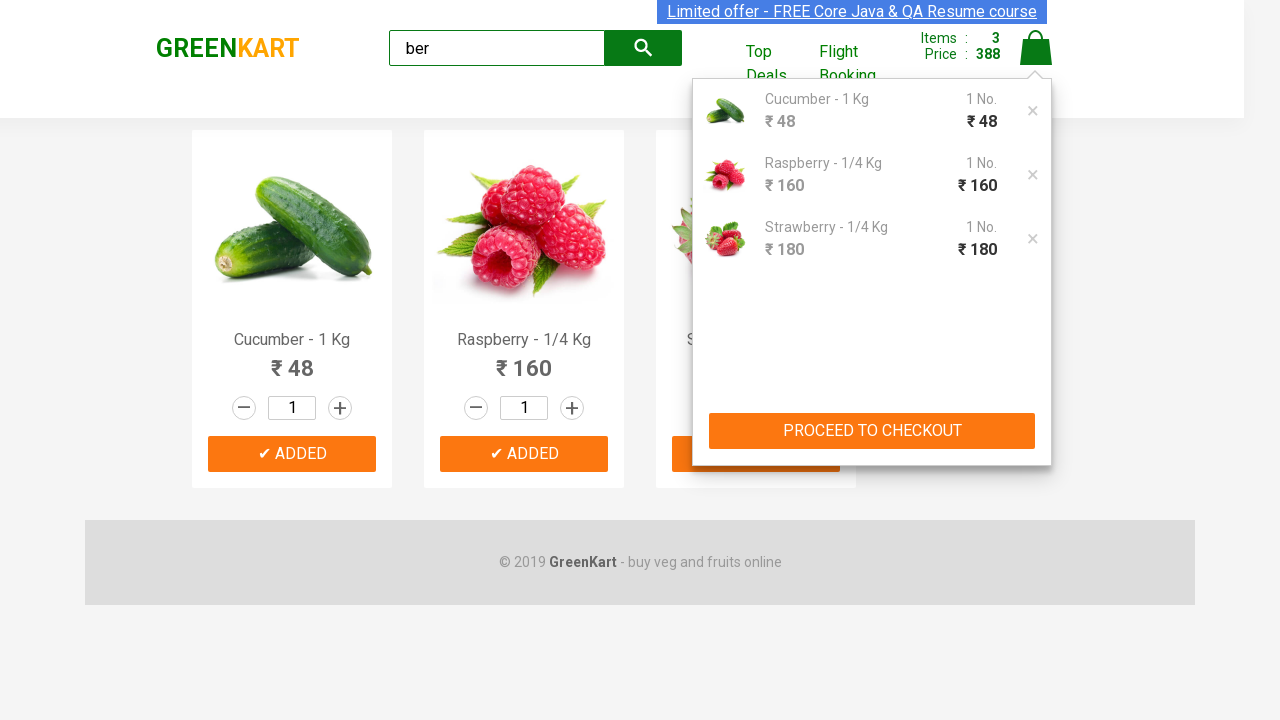

Clicked 'PROCEED TO CHECKOUT' button at (872, 431) on xpath=//button[text()='PROCEED TO CHECKOUT']
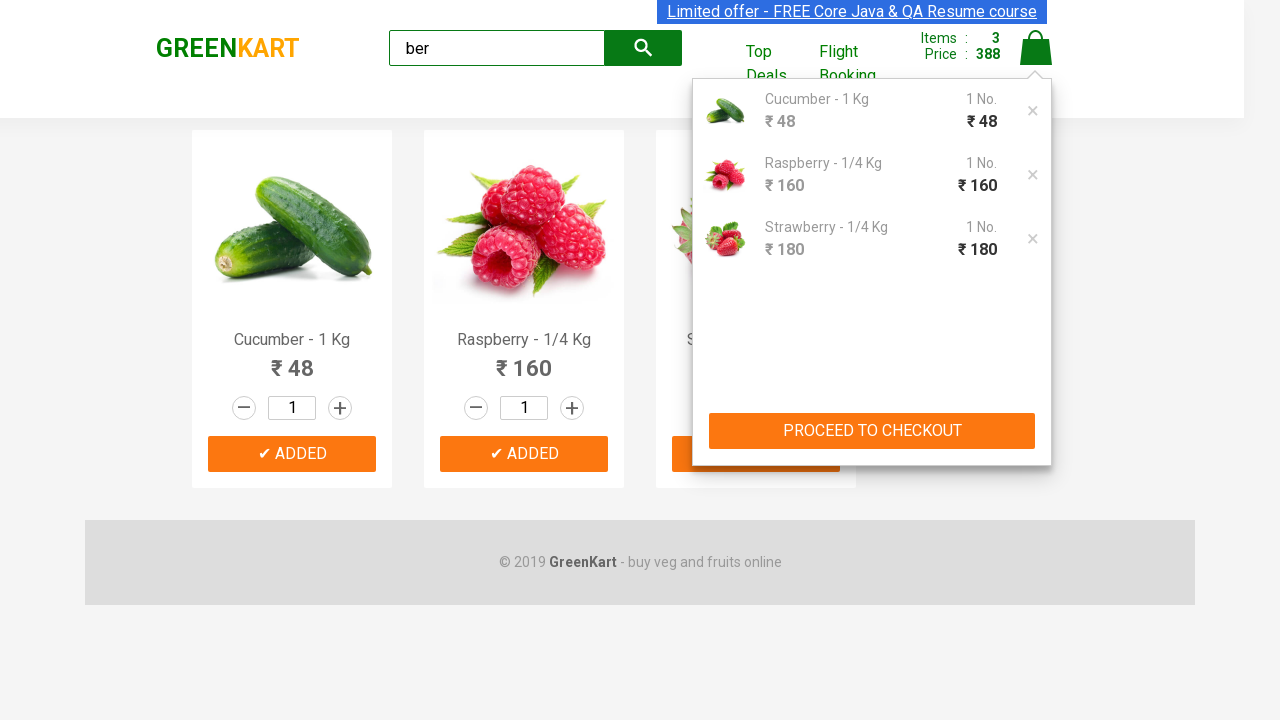

Promo code input field is now visible
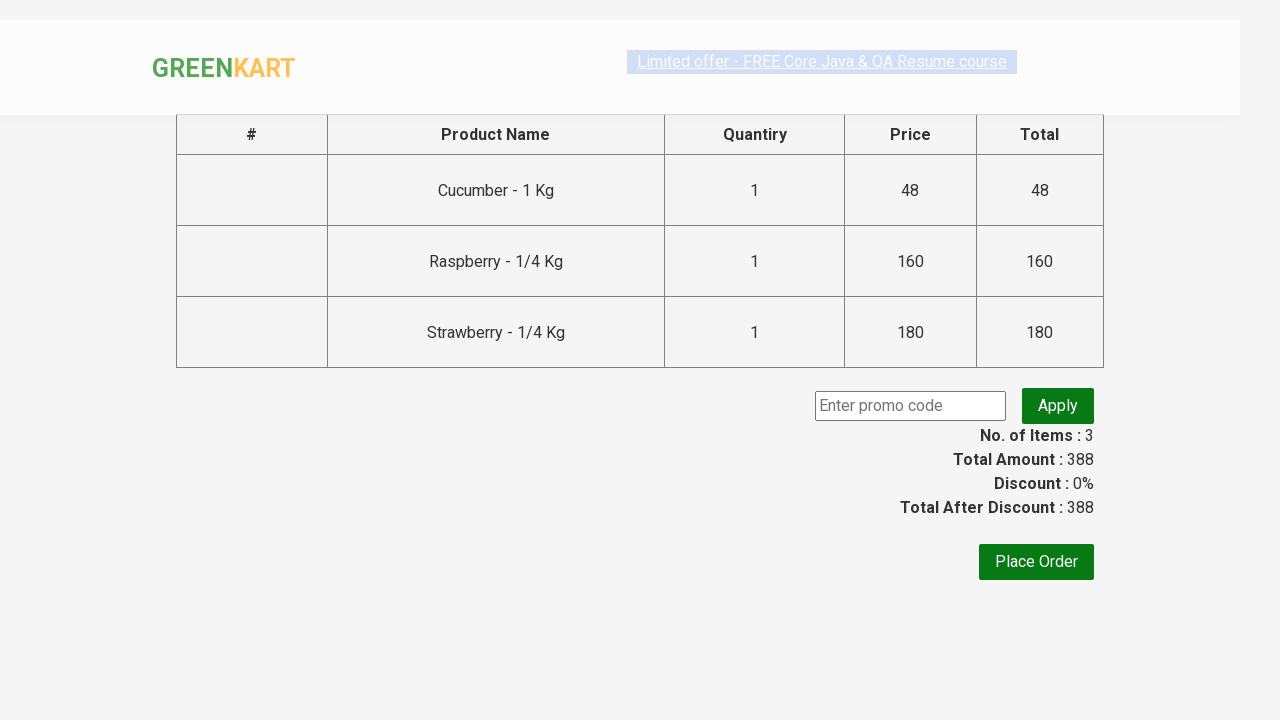

Located all product names in checkout page
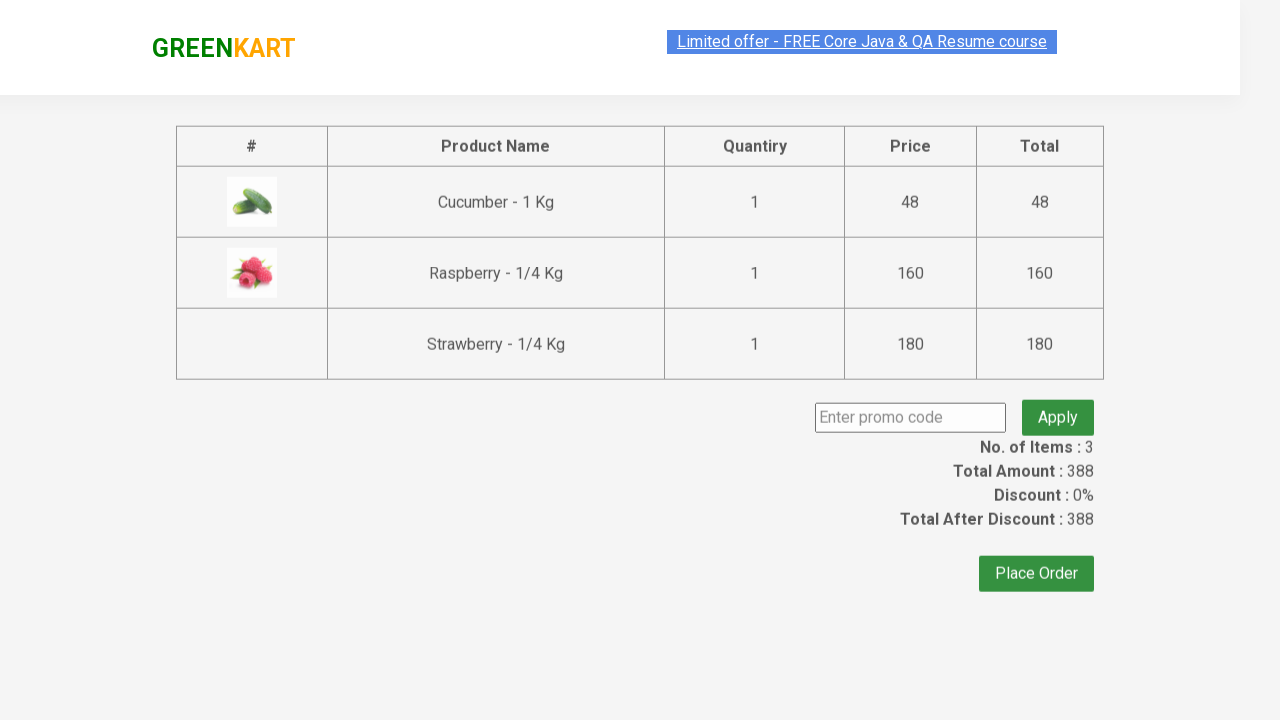

Retrieved all product names from checkout: matching cart items
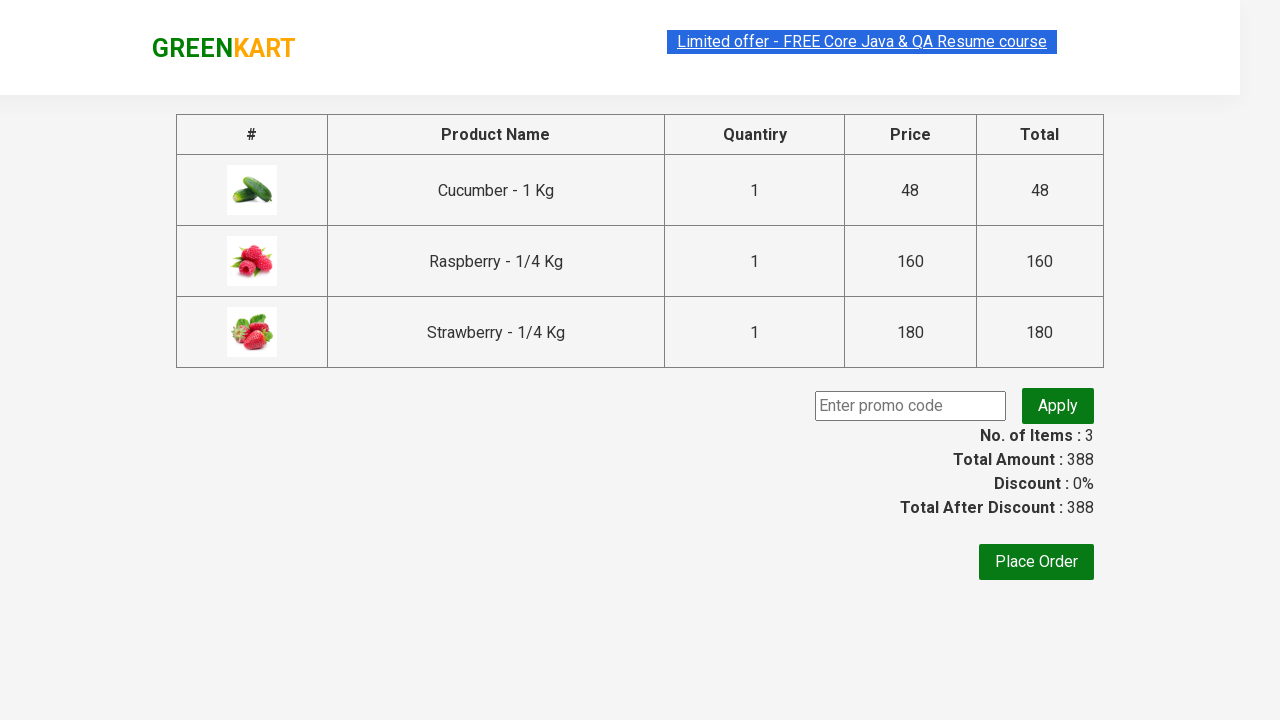

Verified that products in checkout match products added to cart
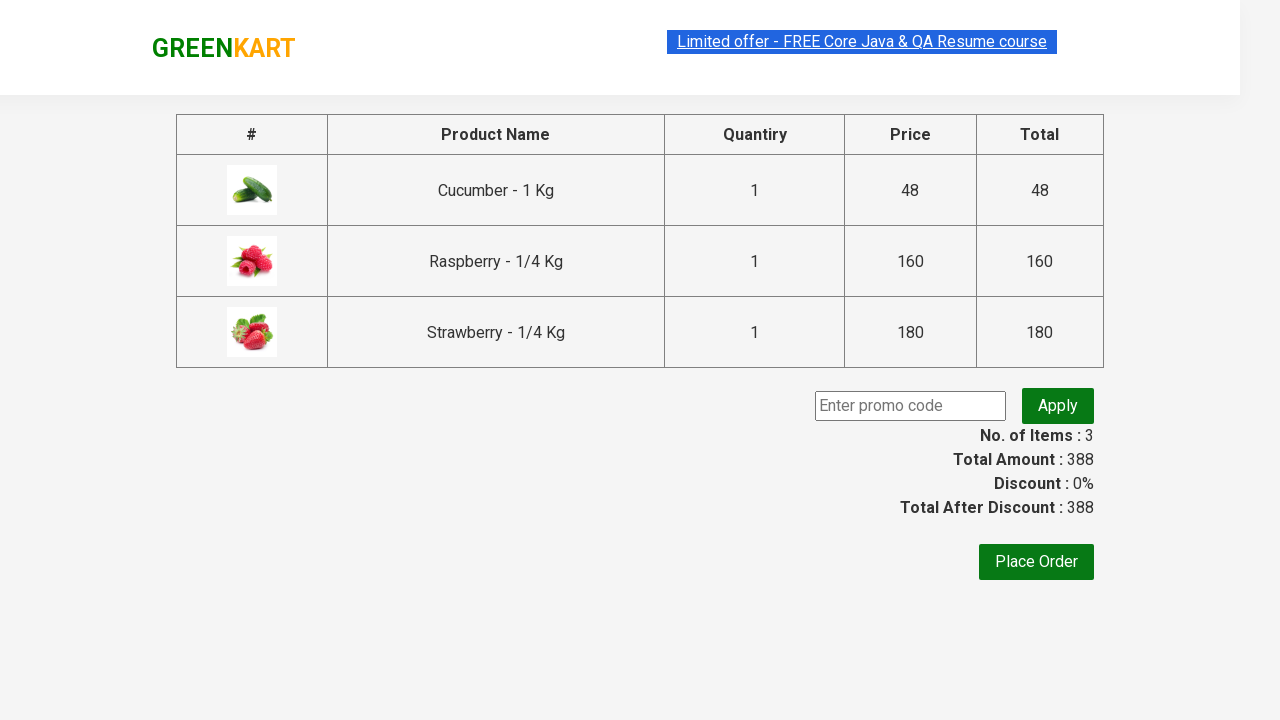

Retrieved total amount before discount: 388 
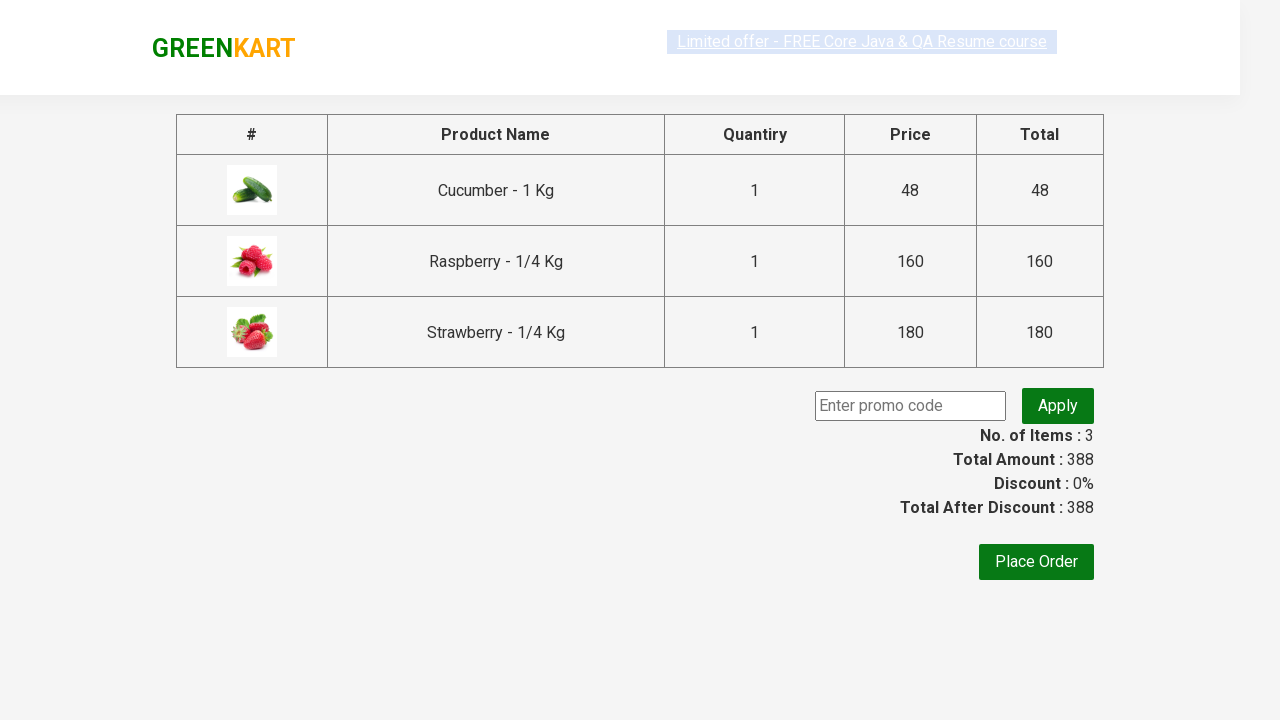

Filled promo code input with 'rahulshettyacademy' on input.promocode
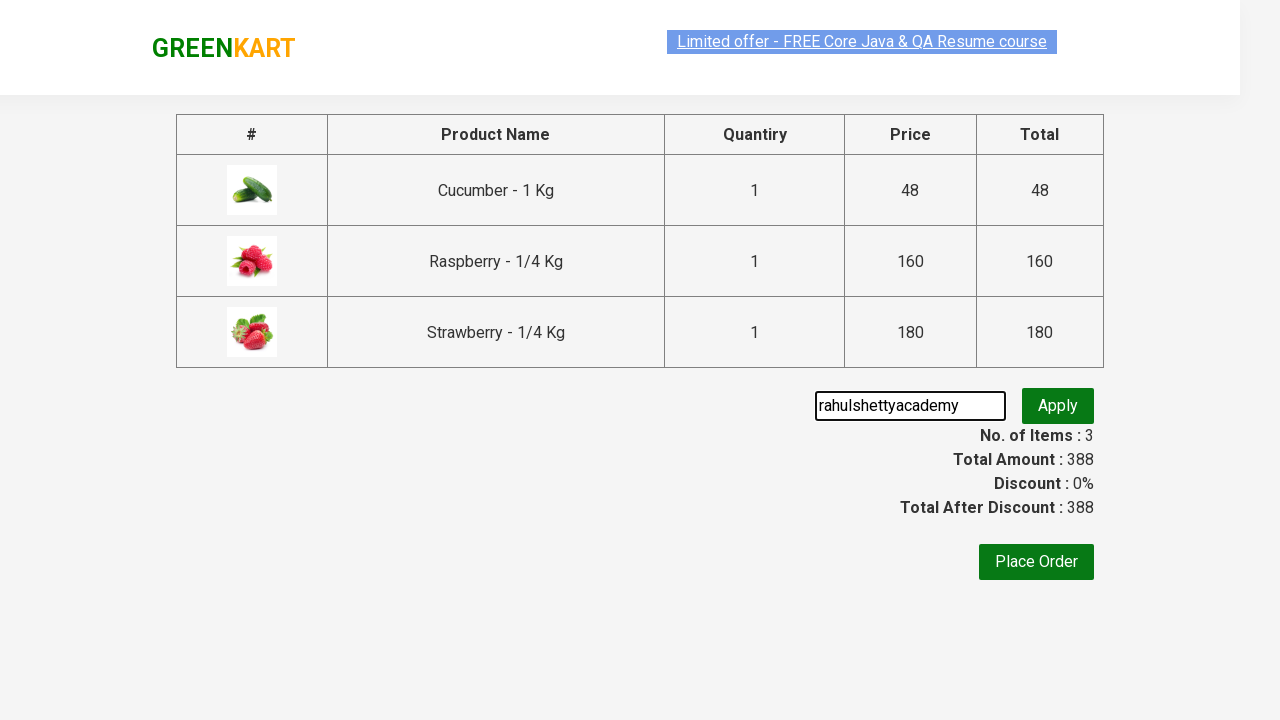

Clicked promo code button to apply discount at (1058, 406) on .promoBtn
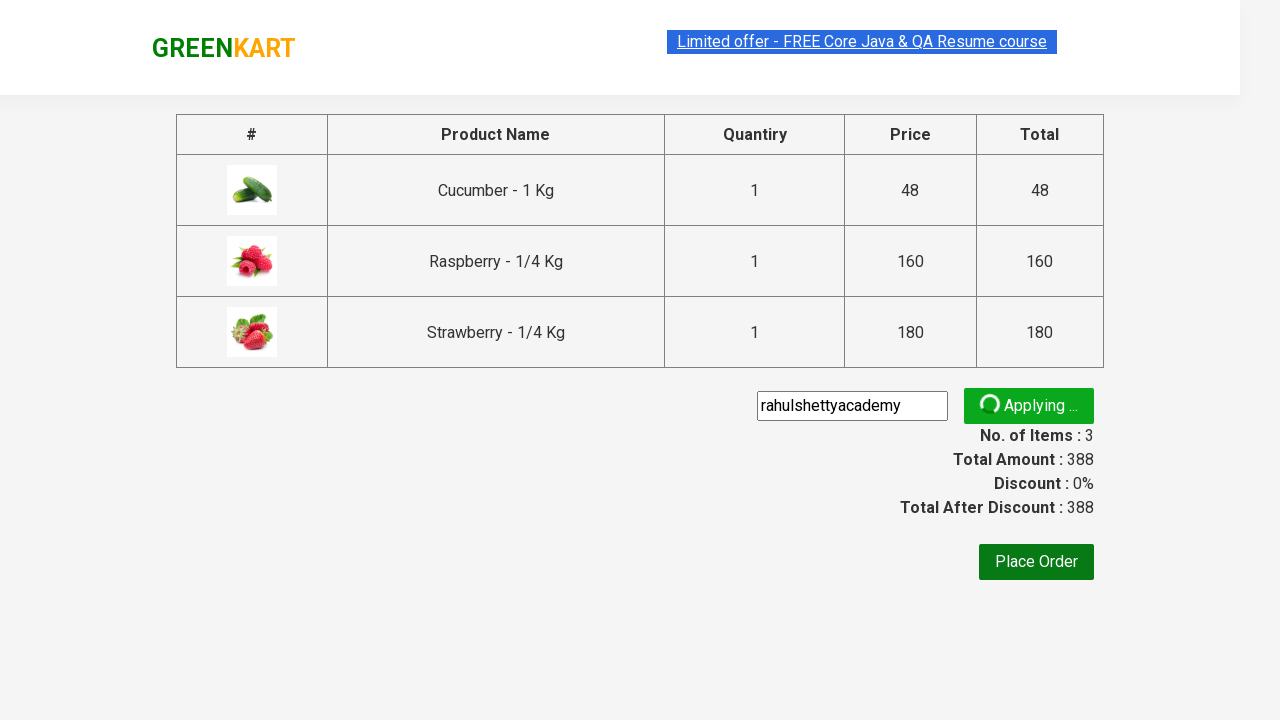

Promo code has been applied successfully
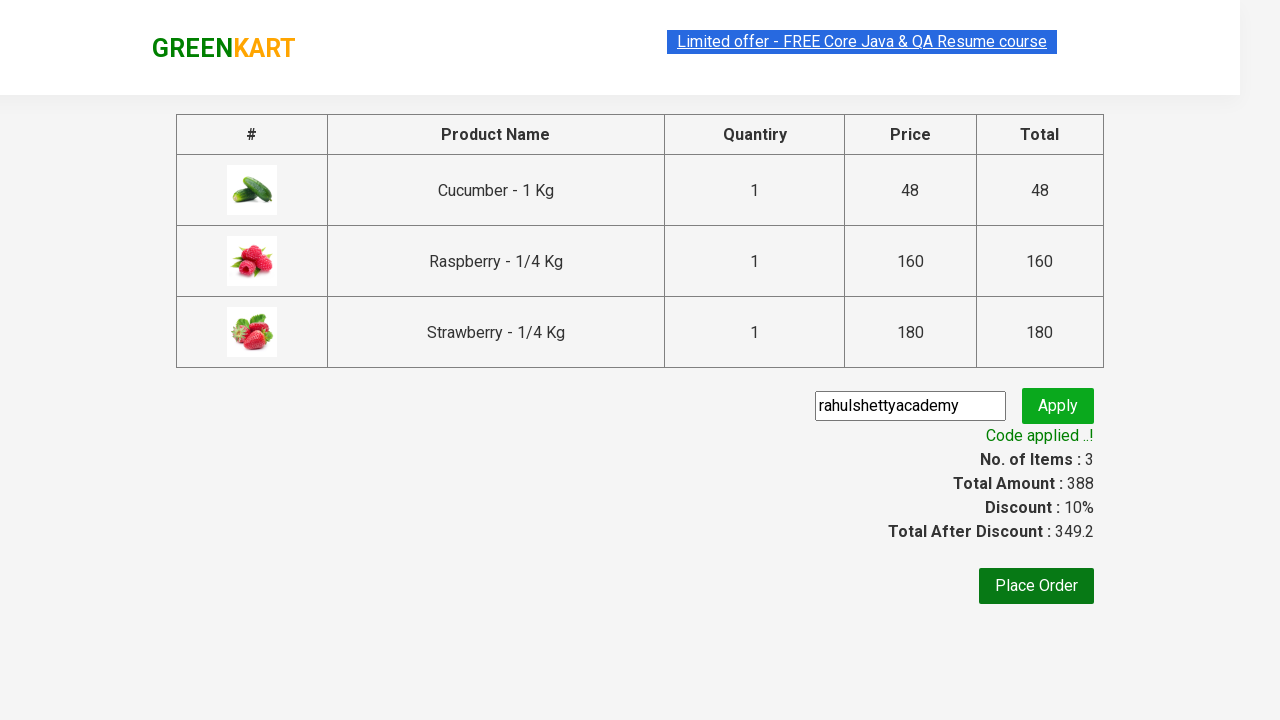

Retrieved discount amount: 349.2
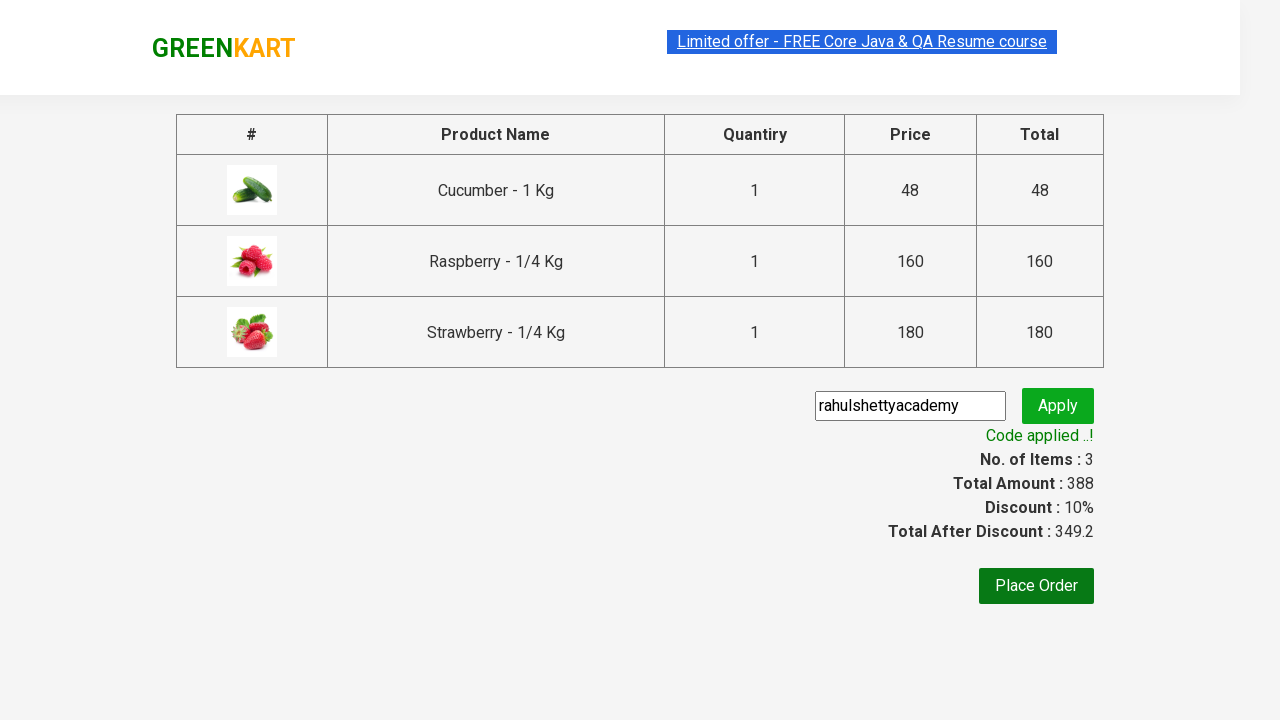

Verified that discount amount is less than total amount
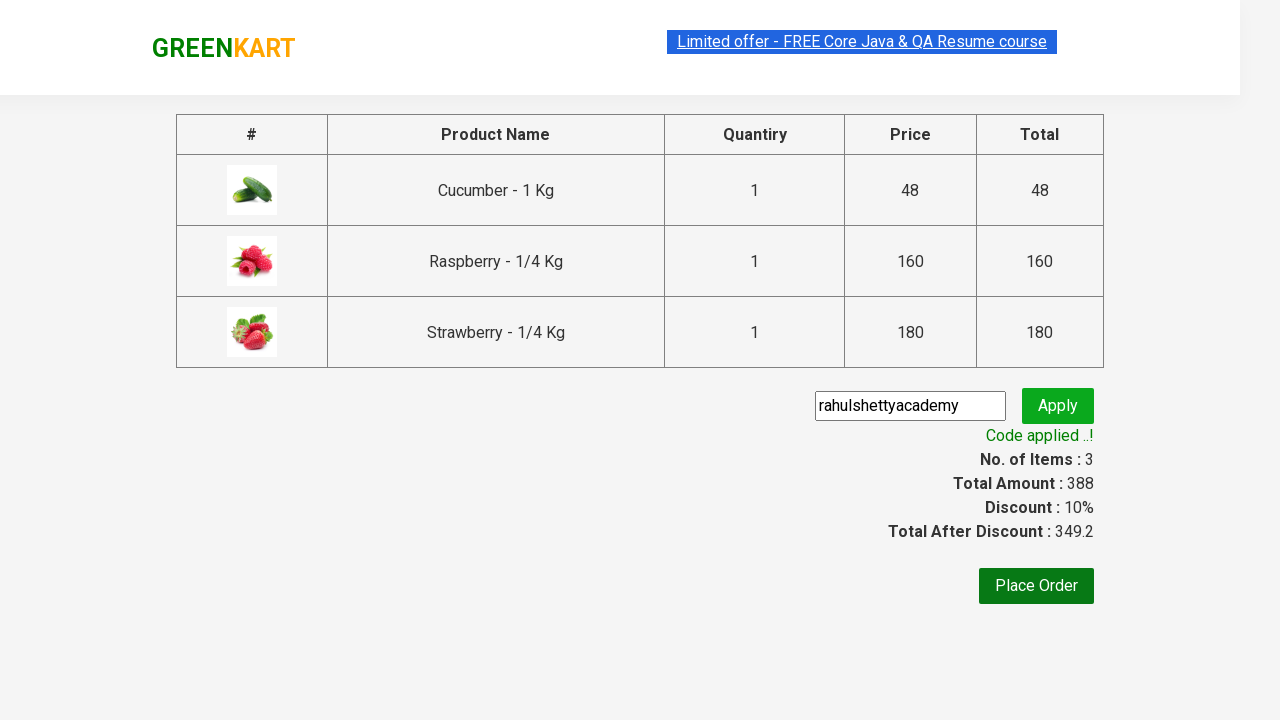

Located all individual product amount elements
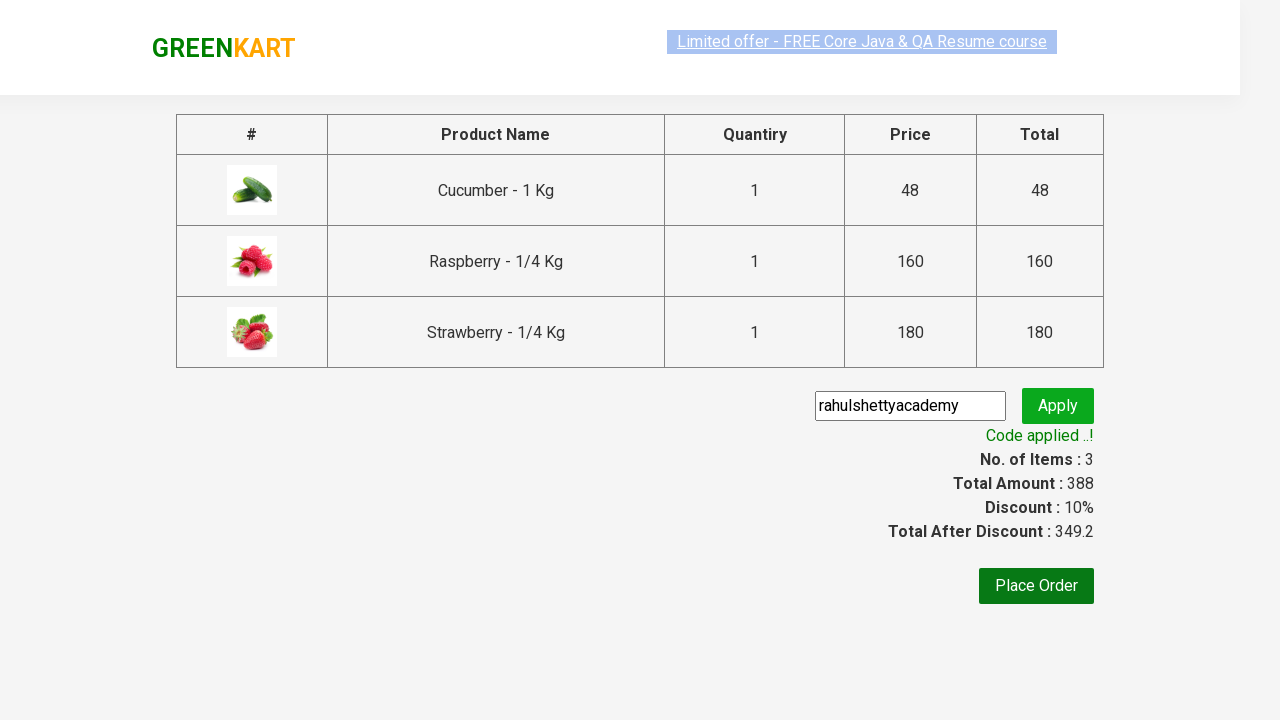

Calculated sum of all product amounts: 388
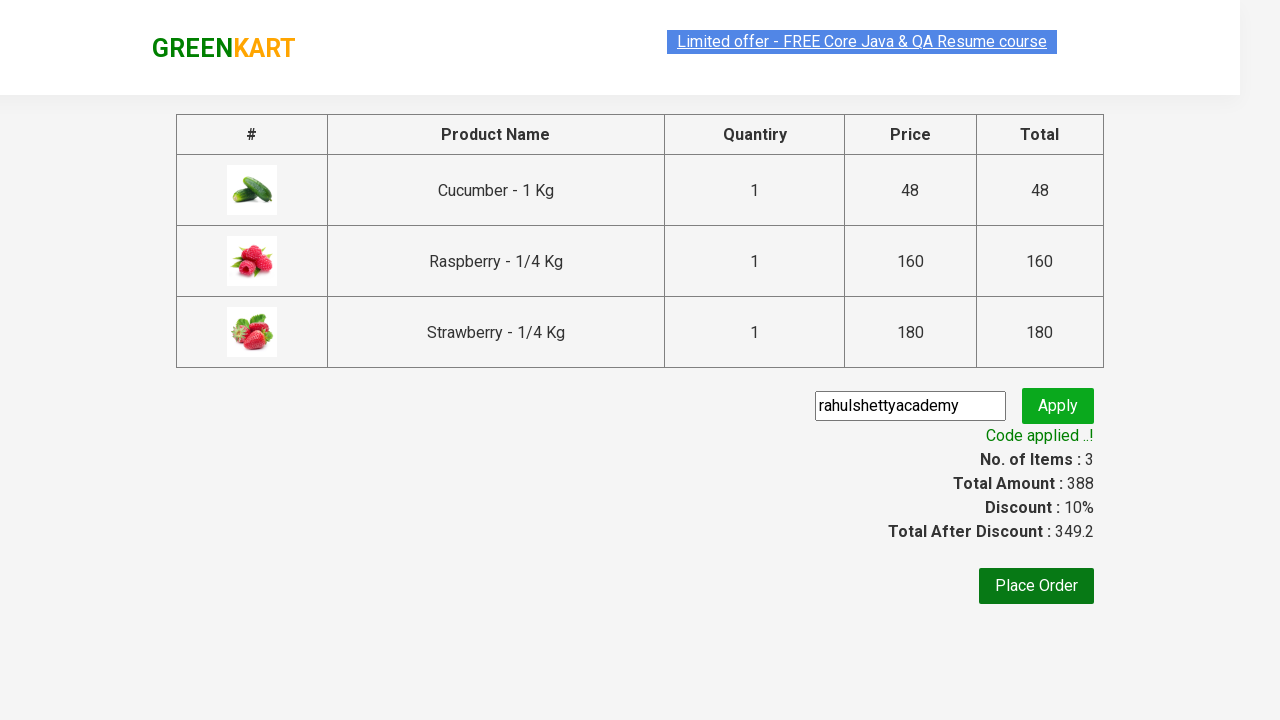

Verified that sum of individual product amounts matches total amount
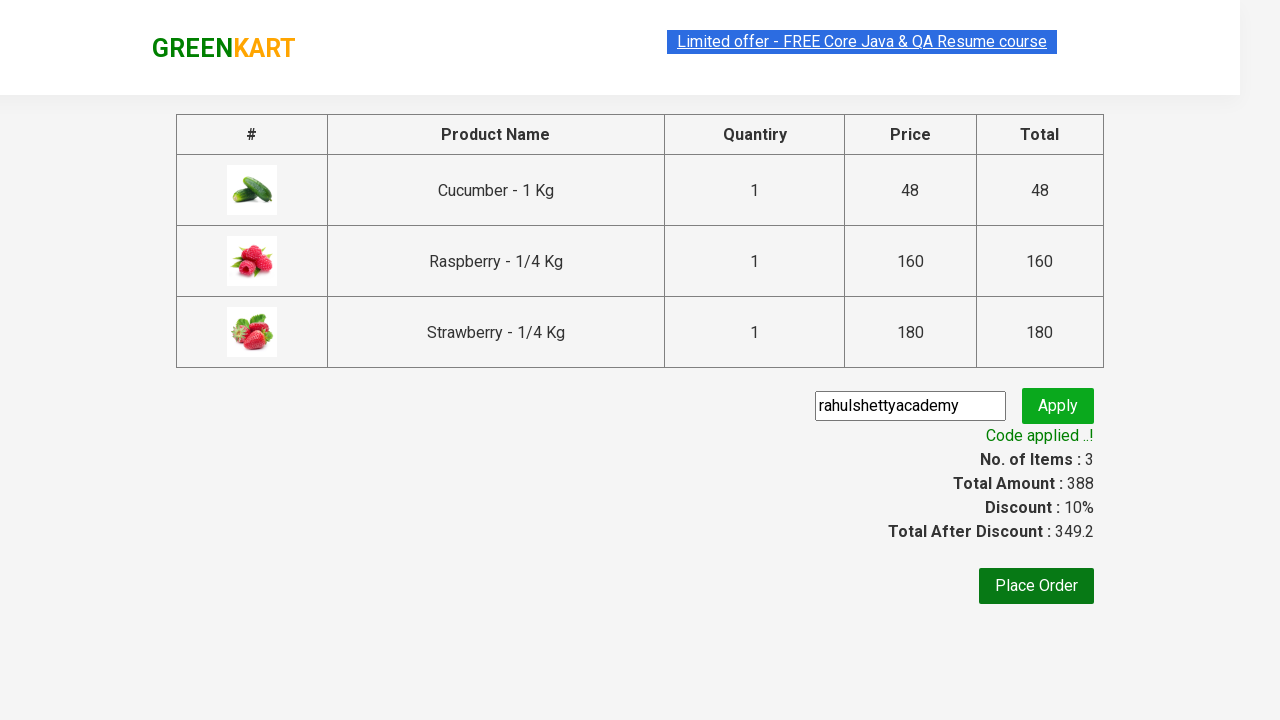

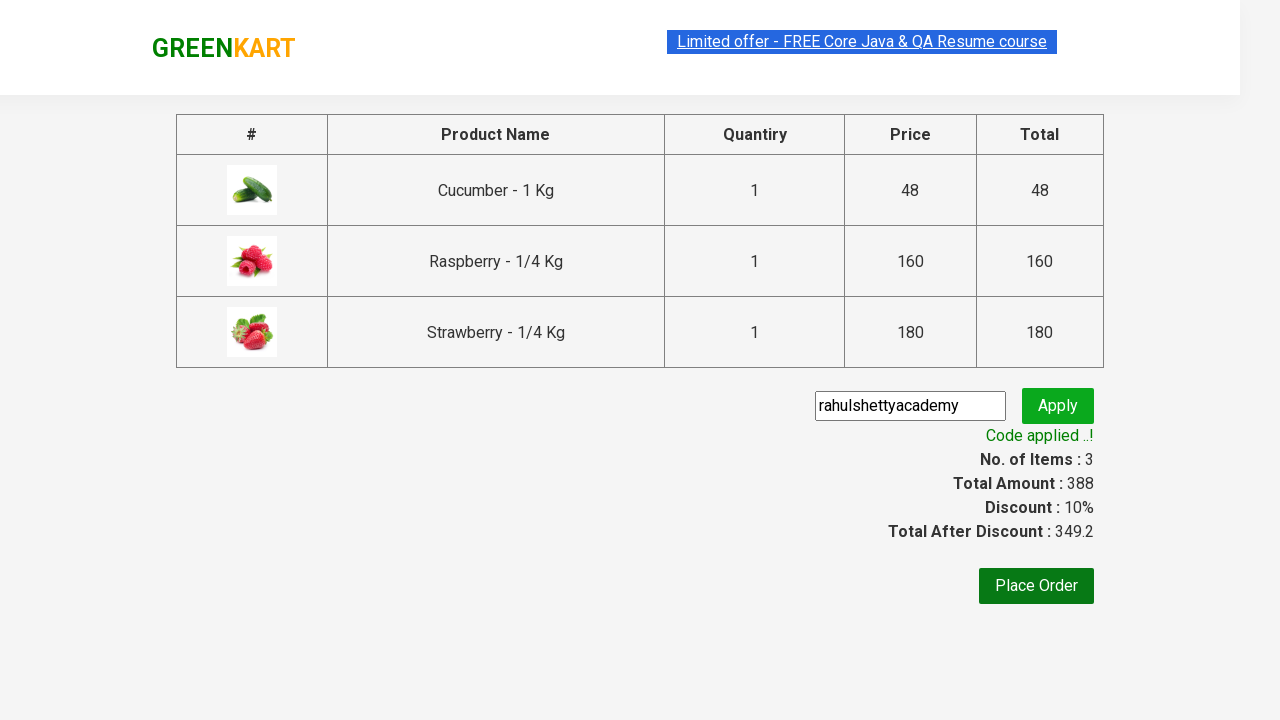